Navigates to a Calley offer page and resizes the browser window to mobile dimensions (414x896) to test responsive layout

Starting URL: https://www.getcalley.com/calley-lifetime-offer-expired/

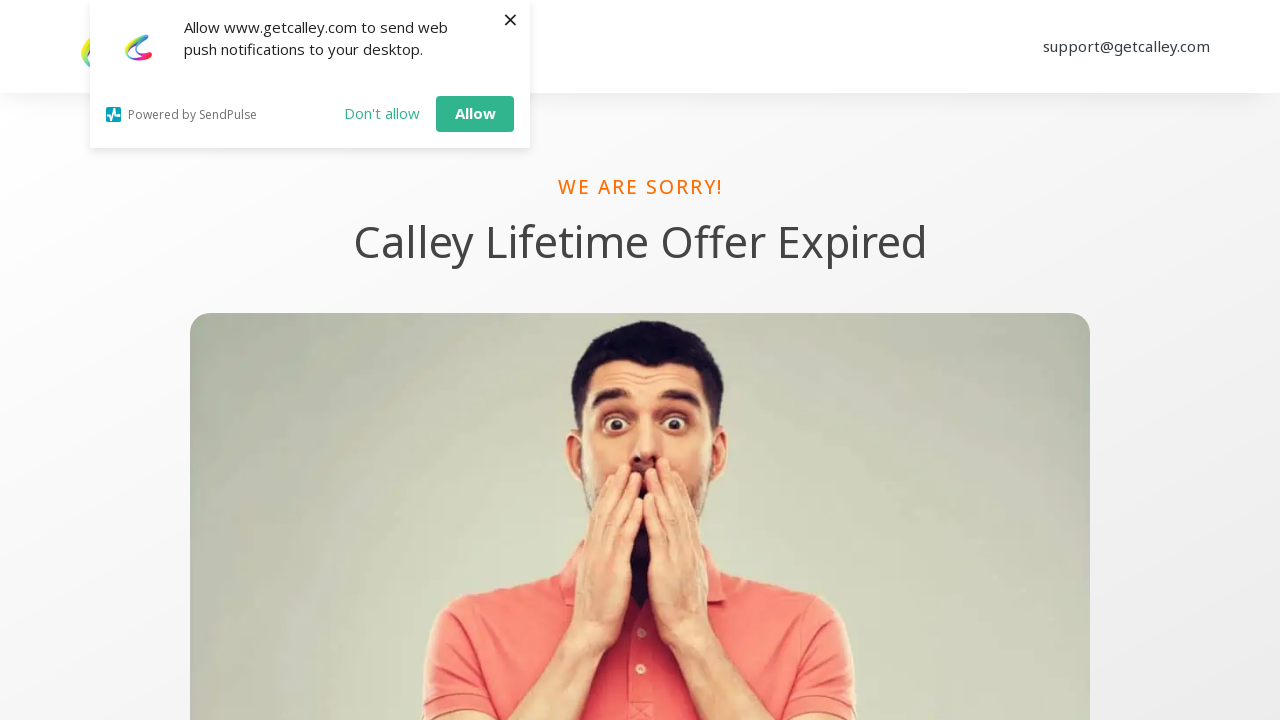

Resized browser viewport to mobile dimensions (414x896)
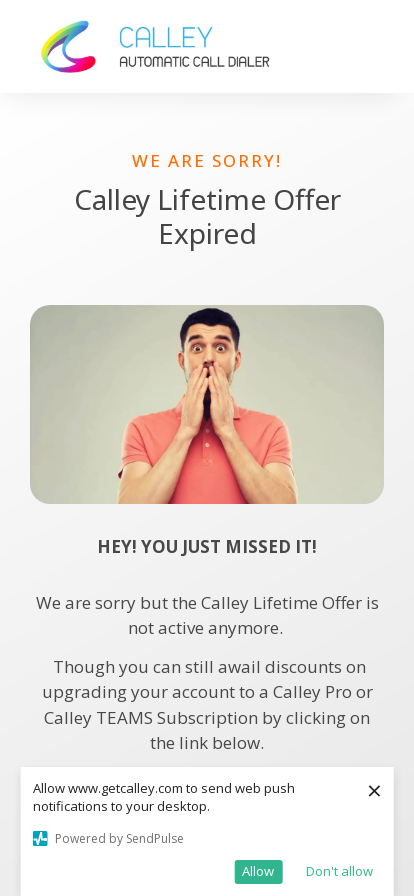

Waited 1 second for page content to adjust to new viewport
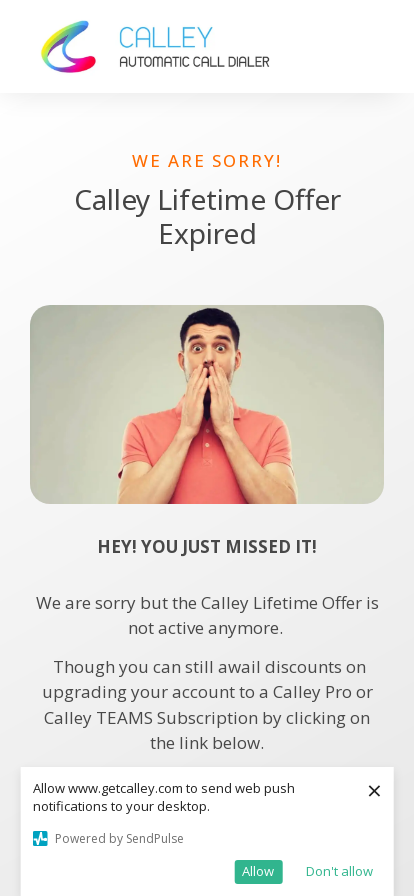

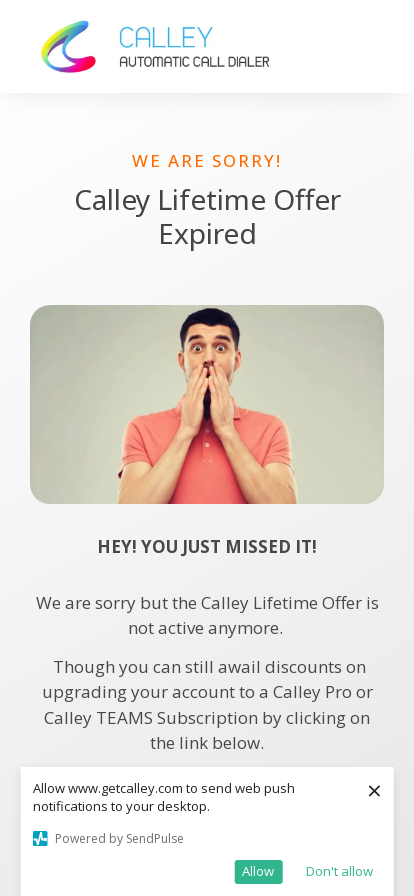